Tests page scrolling functionality by performing multiple scroll operations in different directions on the VCTC Pune website

Starting URL: https://vctcpune.com/

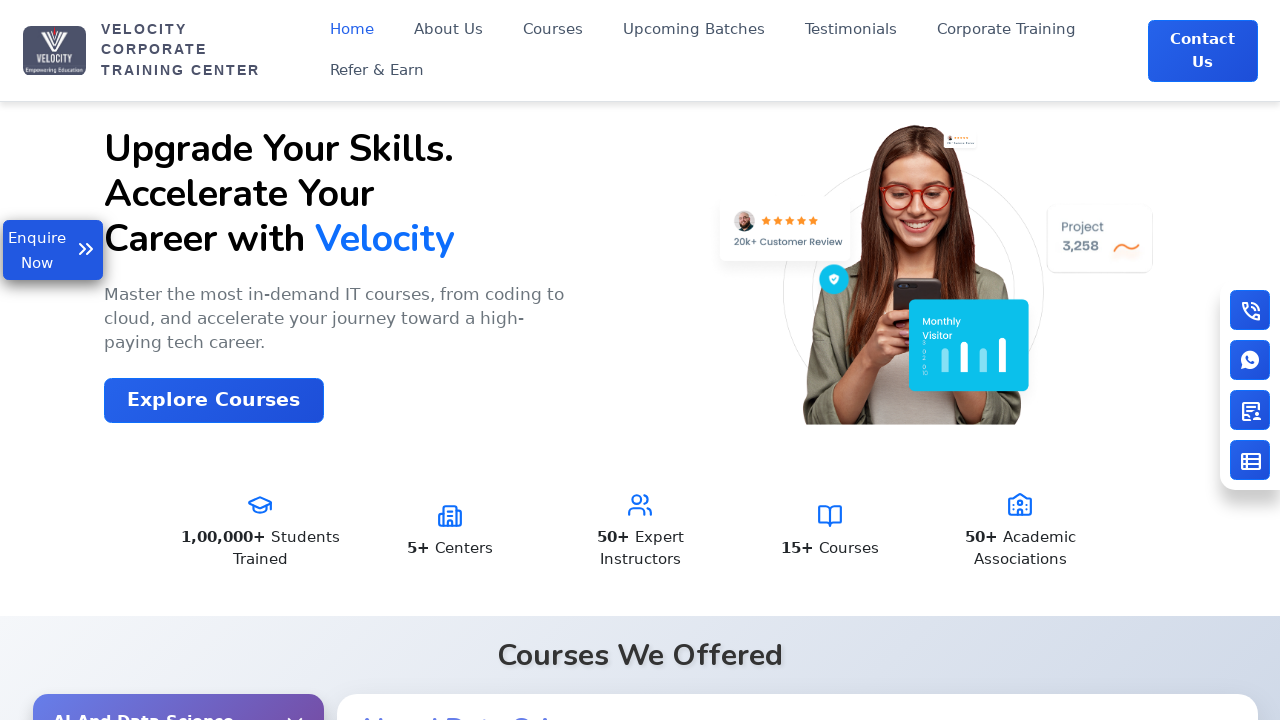

Scrolled down by 900 pixels
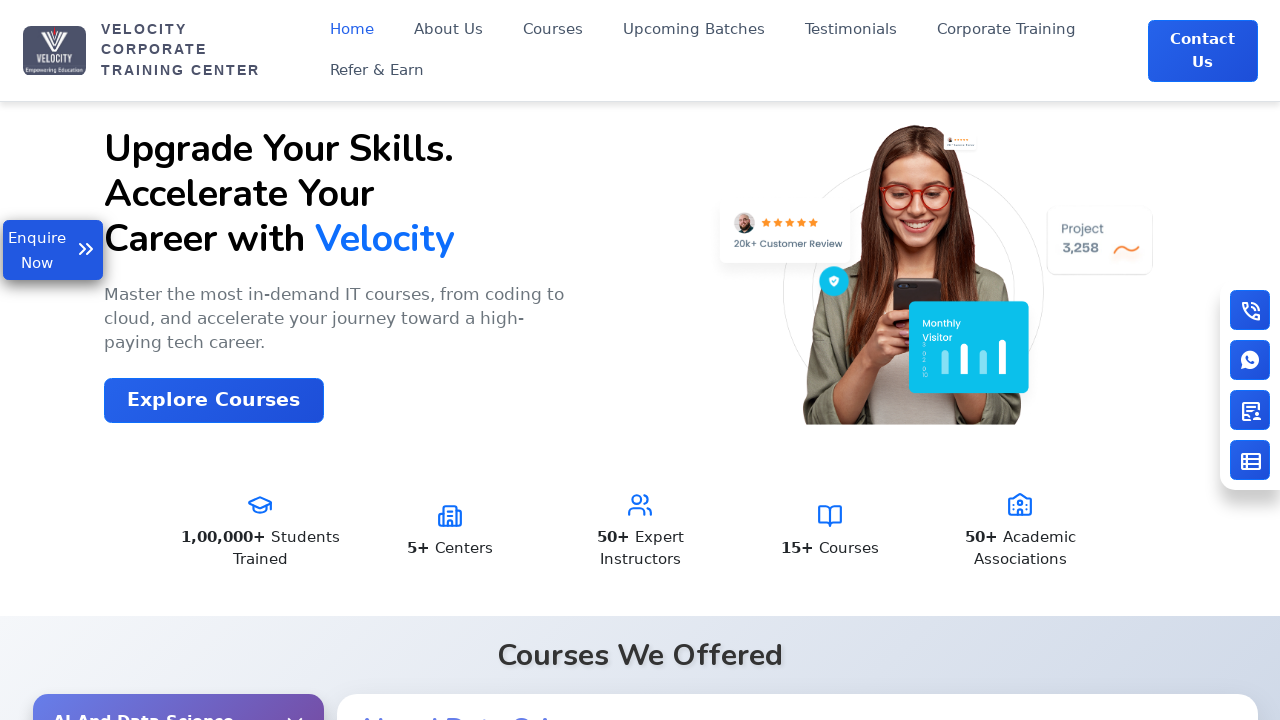

Waited 1000ms after scrolling down
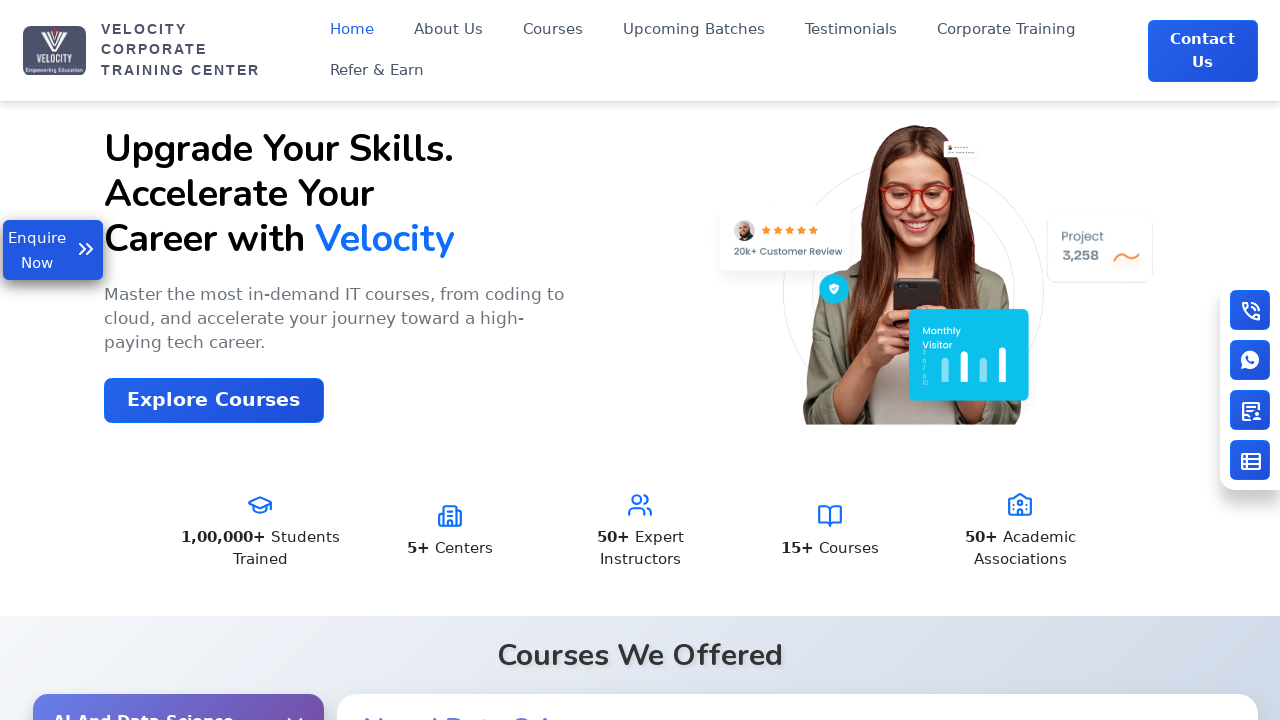

Scrolled up by 200 pixels
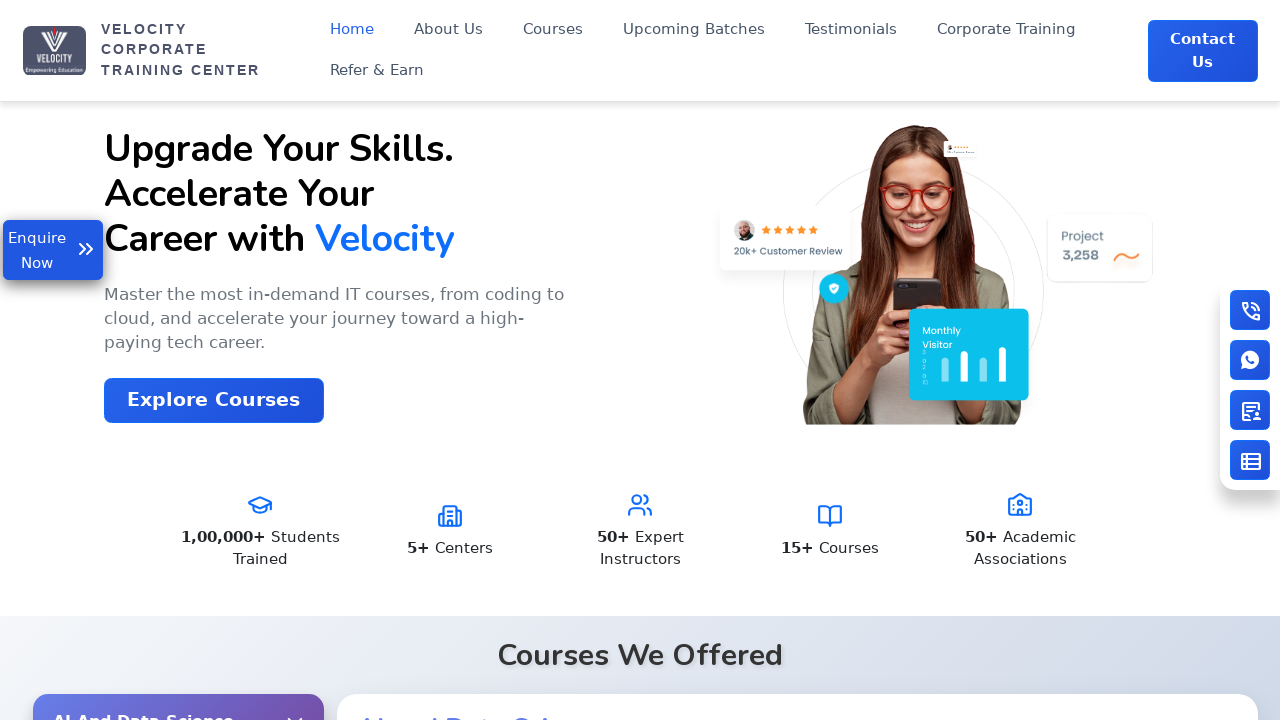

Waited 1000ms after scrolling up
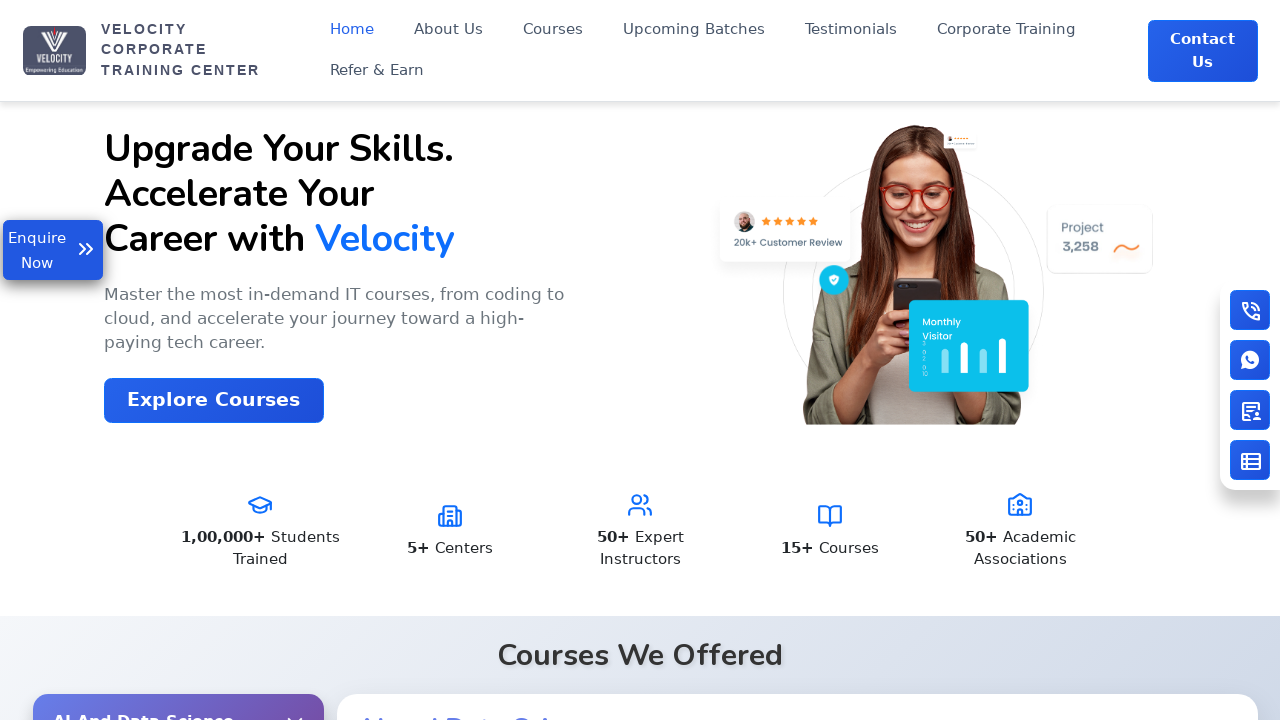

Scrolled down by 800 pixels
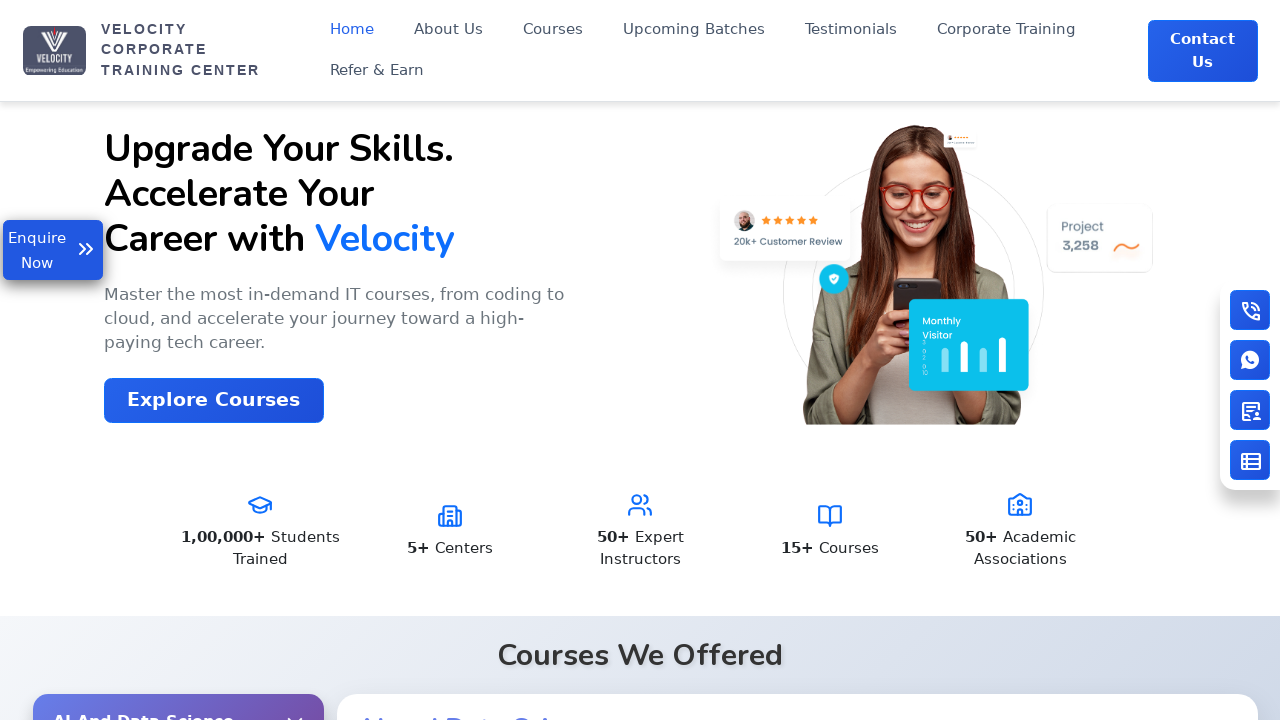

Waited 1000ms after scrolling down
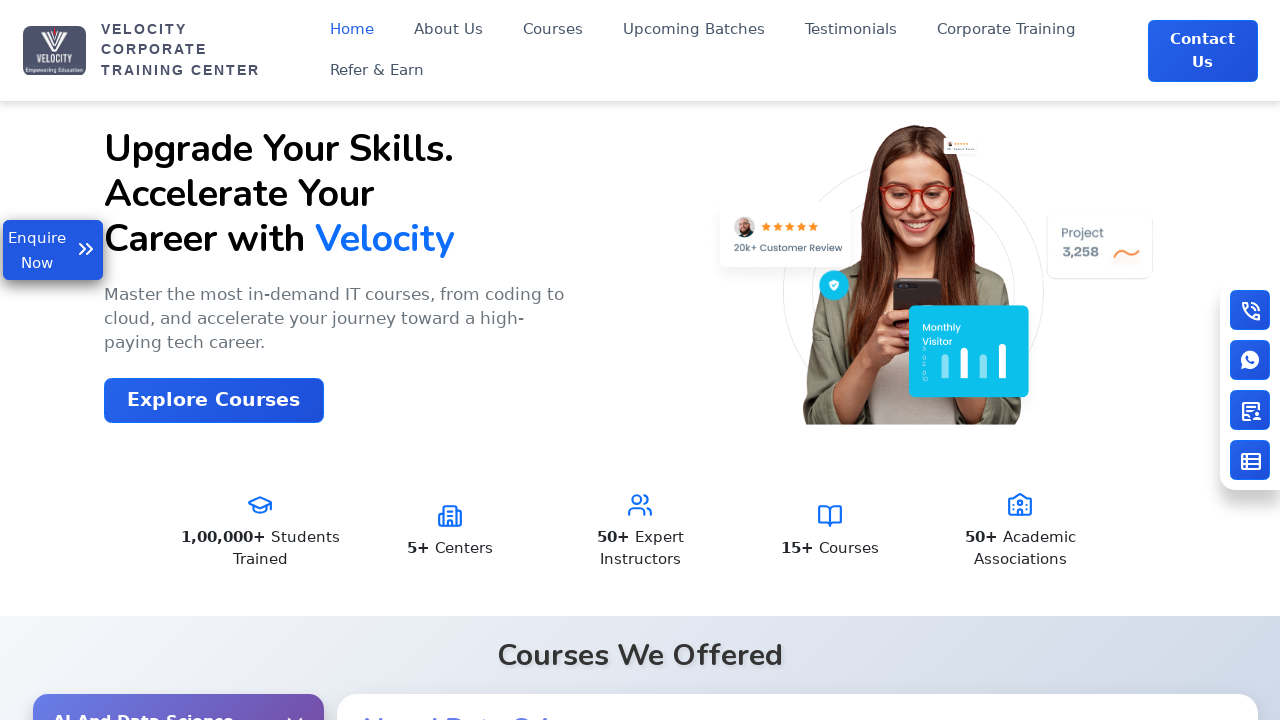

Scrolled up by 600 pixels
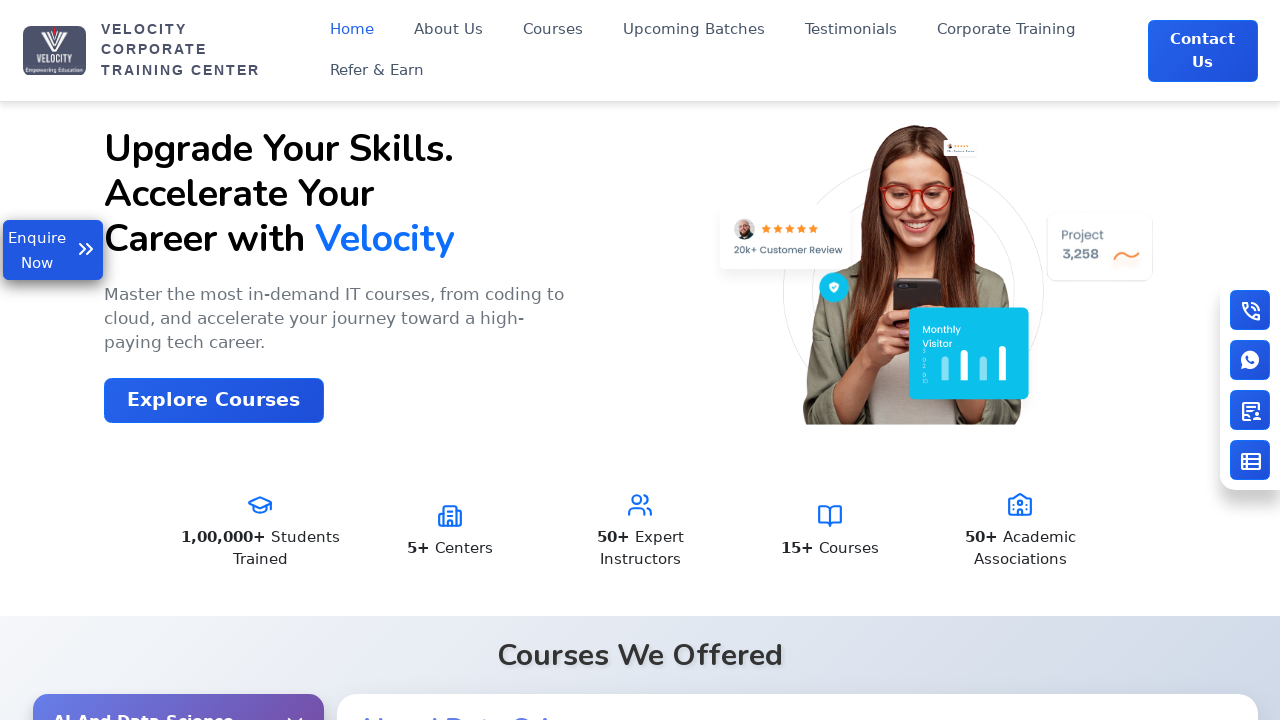

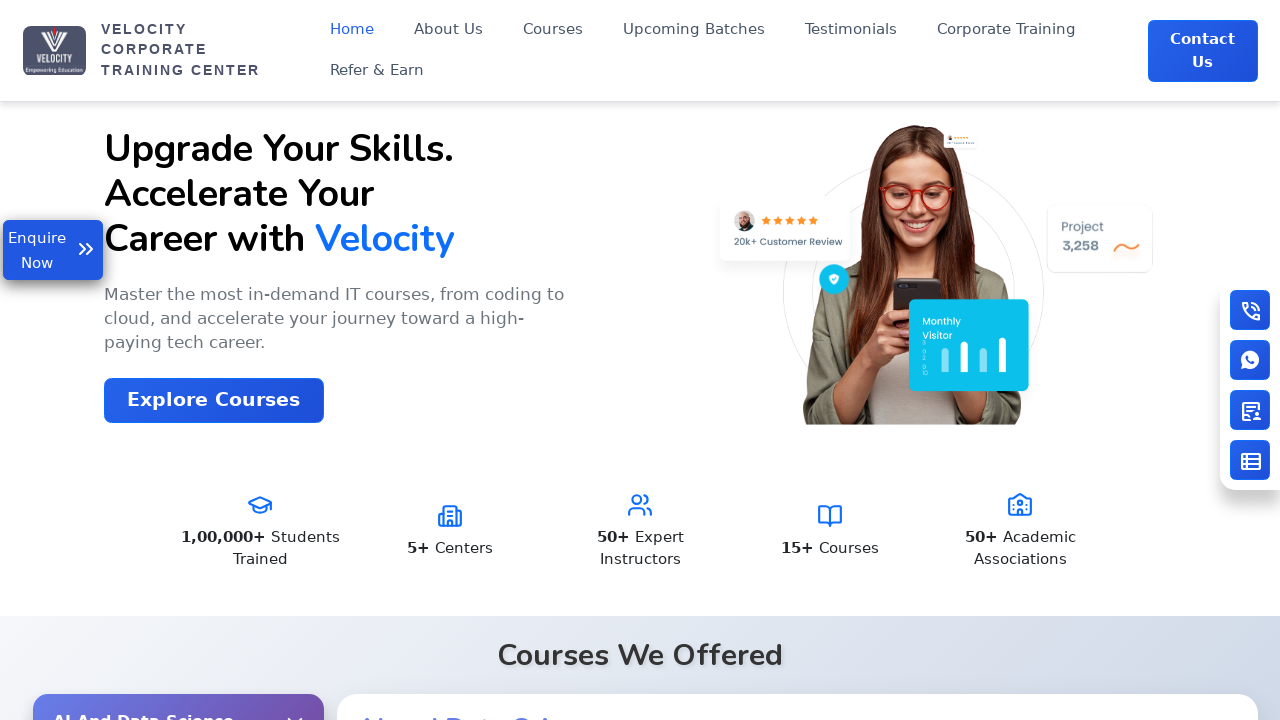